Tests handling of a confirm dialog by clicking a button that triggers a confirm prompt and accepting it, then verifying the result message

Starting URL: https://testautomationpractice.blogspot.com/

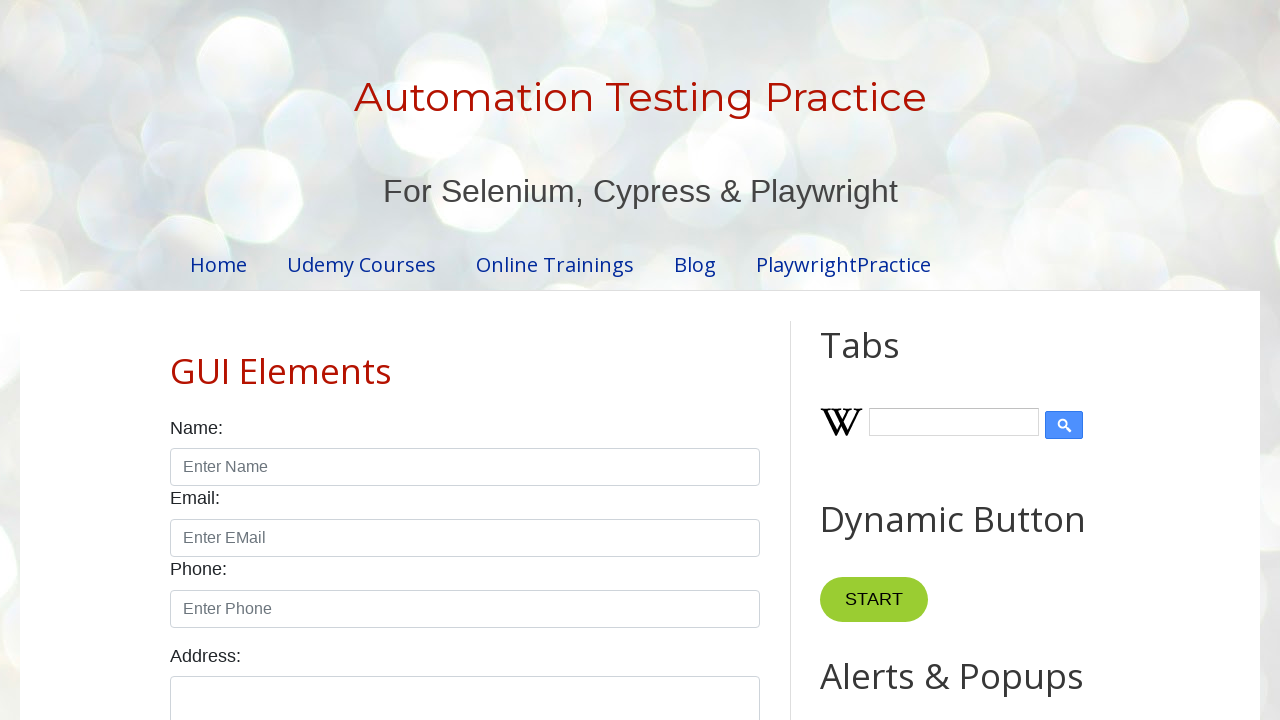

Set up dialog handler to accept confirm dialogs
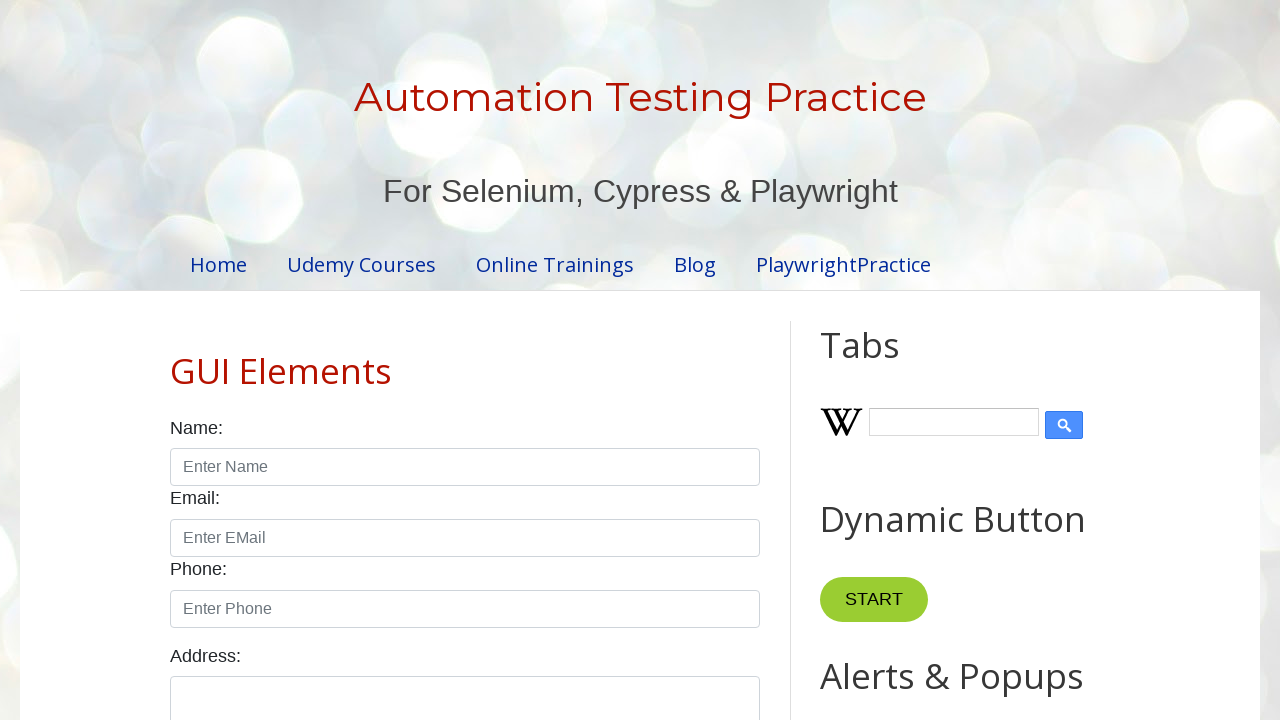

Clicked confirm button to trigger dialog at (912, 360) on #confirmBtn
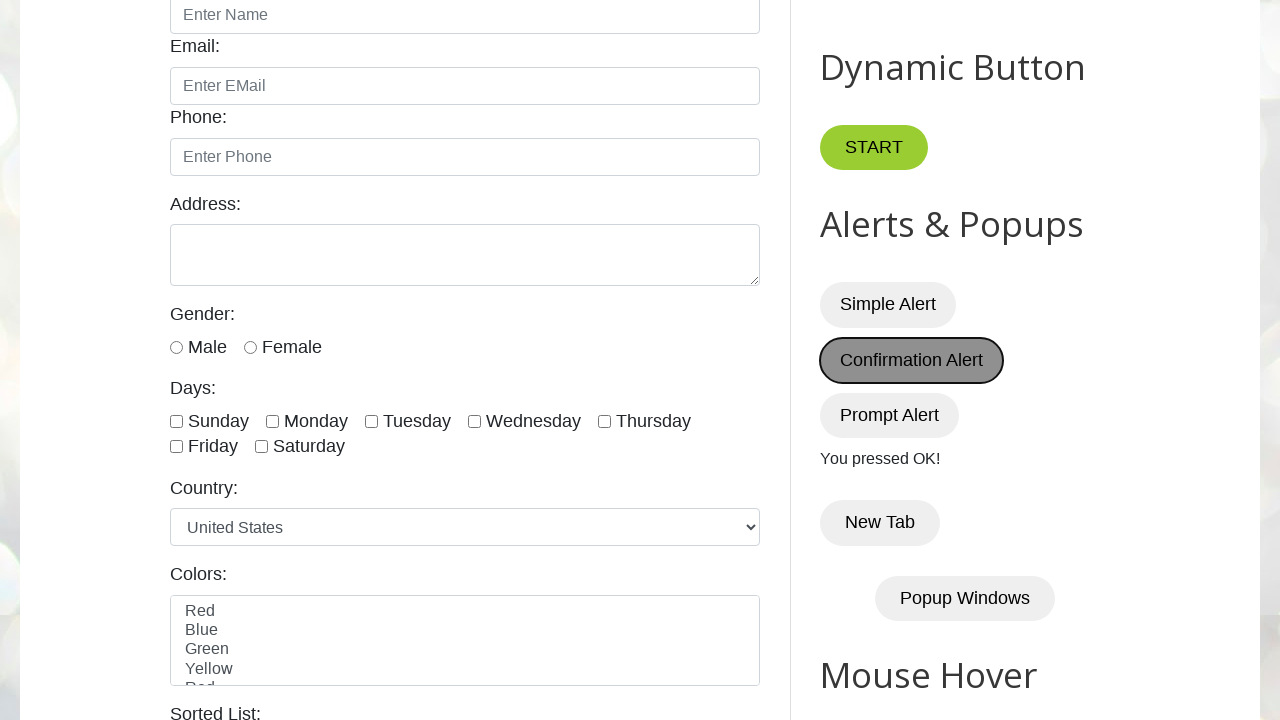

Verified result message shows 'You pressed OK!'
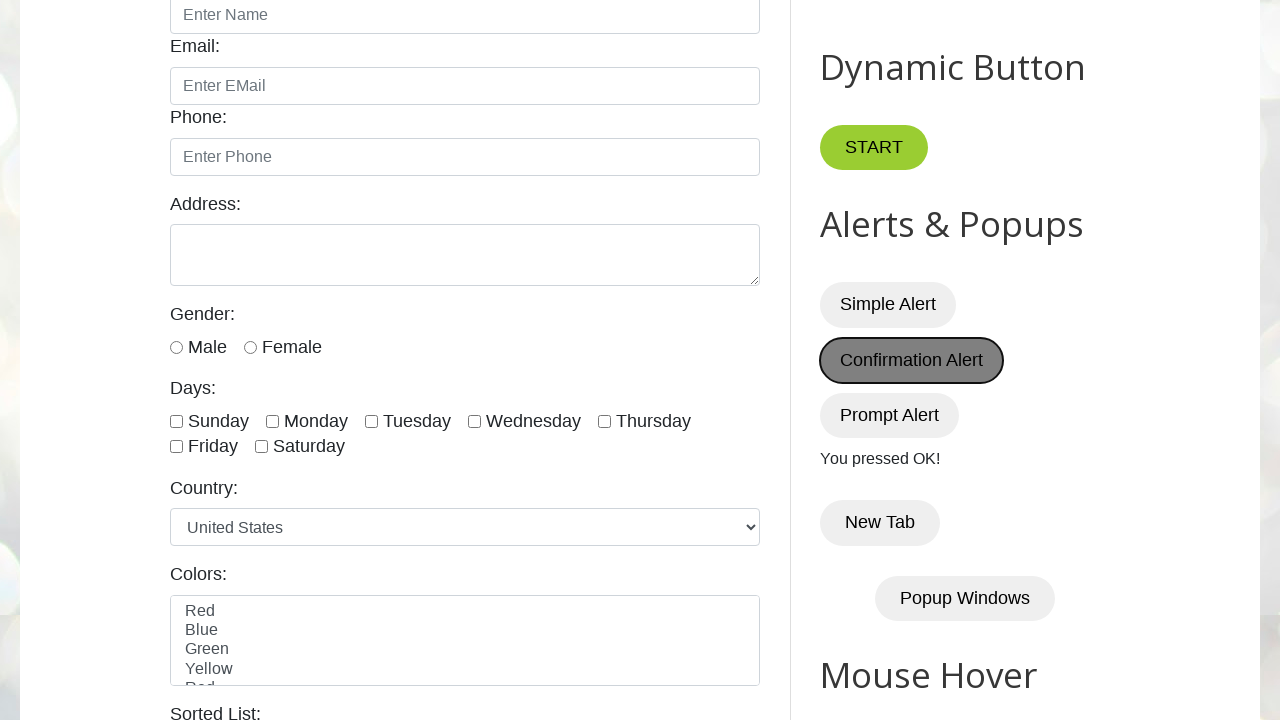

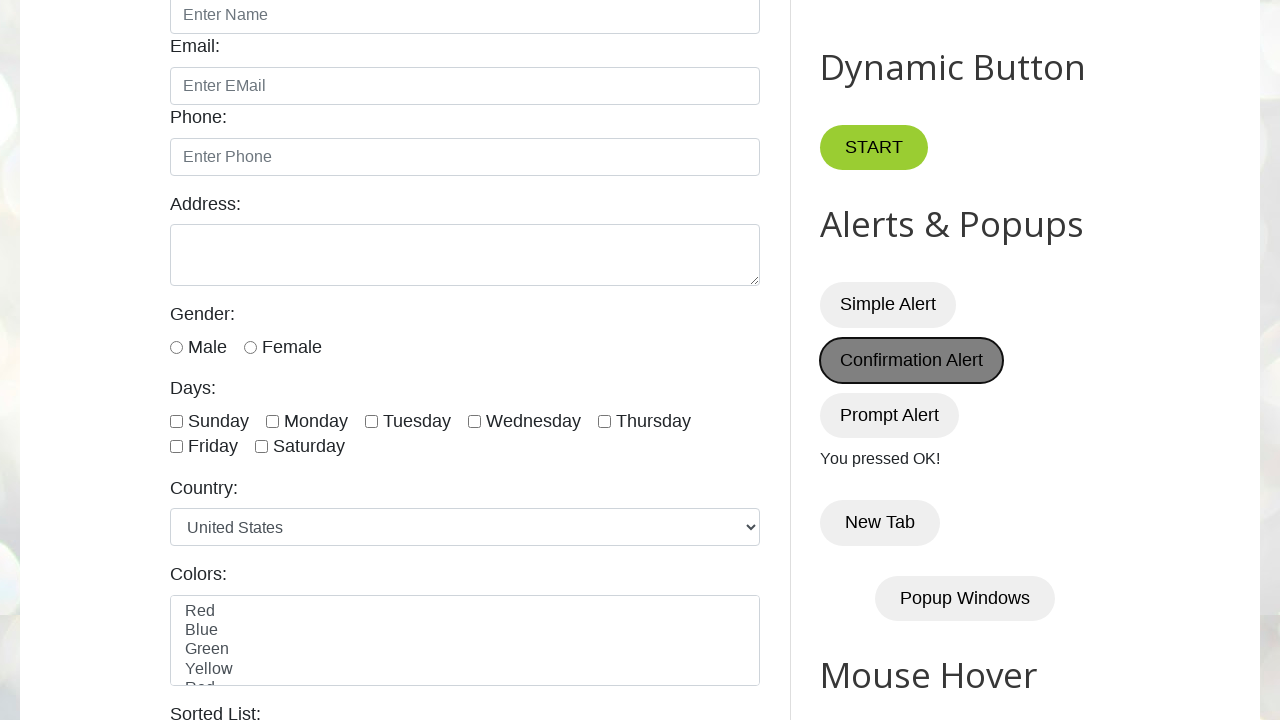